Navigates to the VCTC Pune website and verifies that div elements are present on the page

Starting URL: https://vctcpune.com/

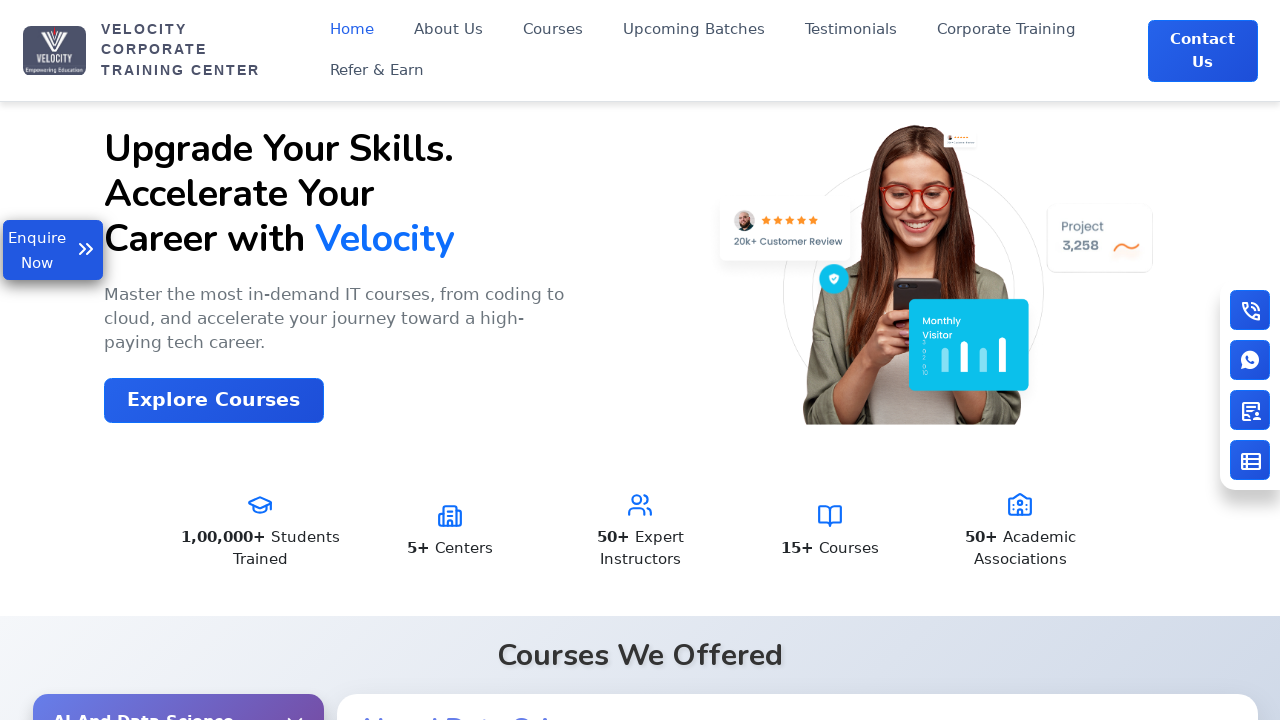

Waited for div elements to be present on the VCTC Pune website
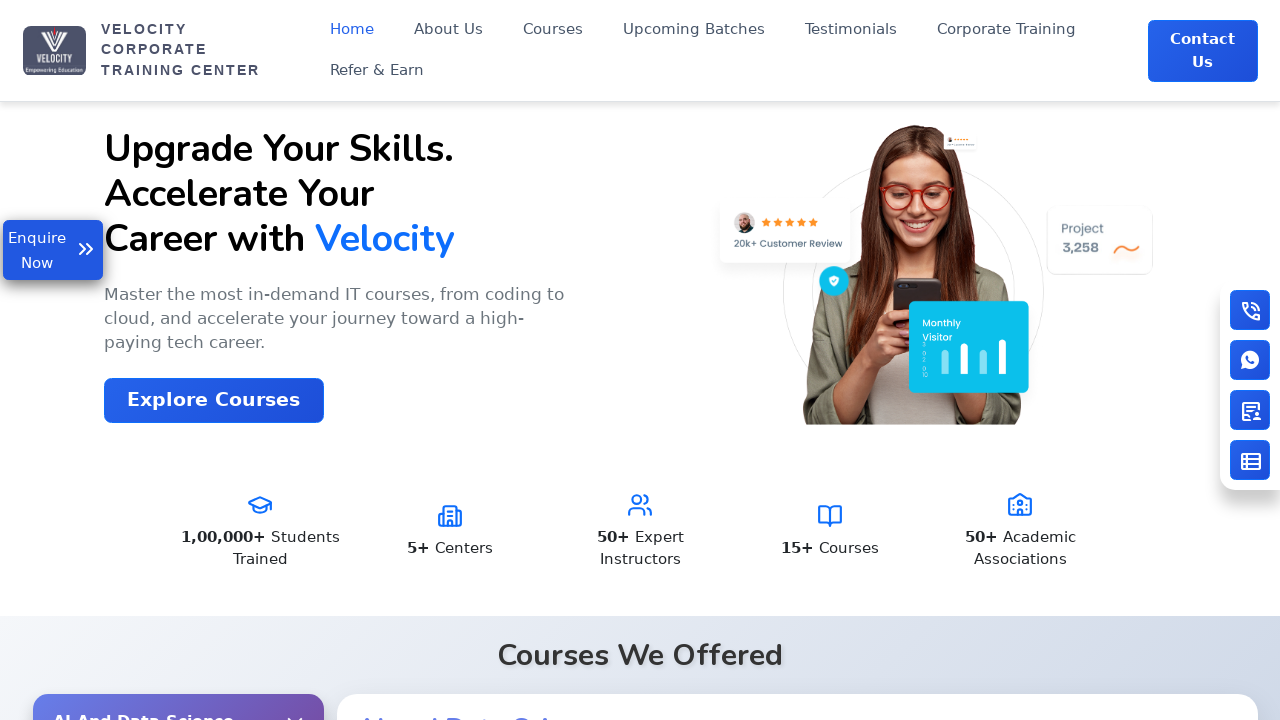

Located all div elements on the page
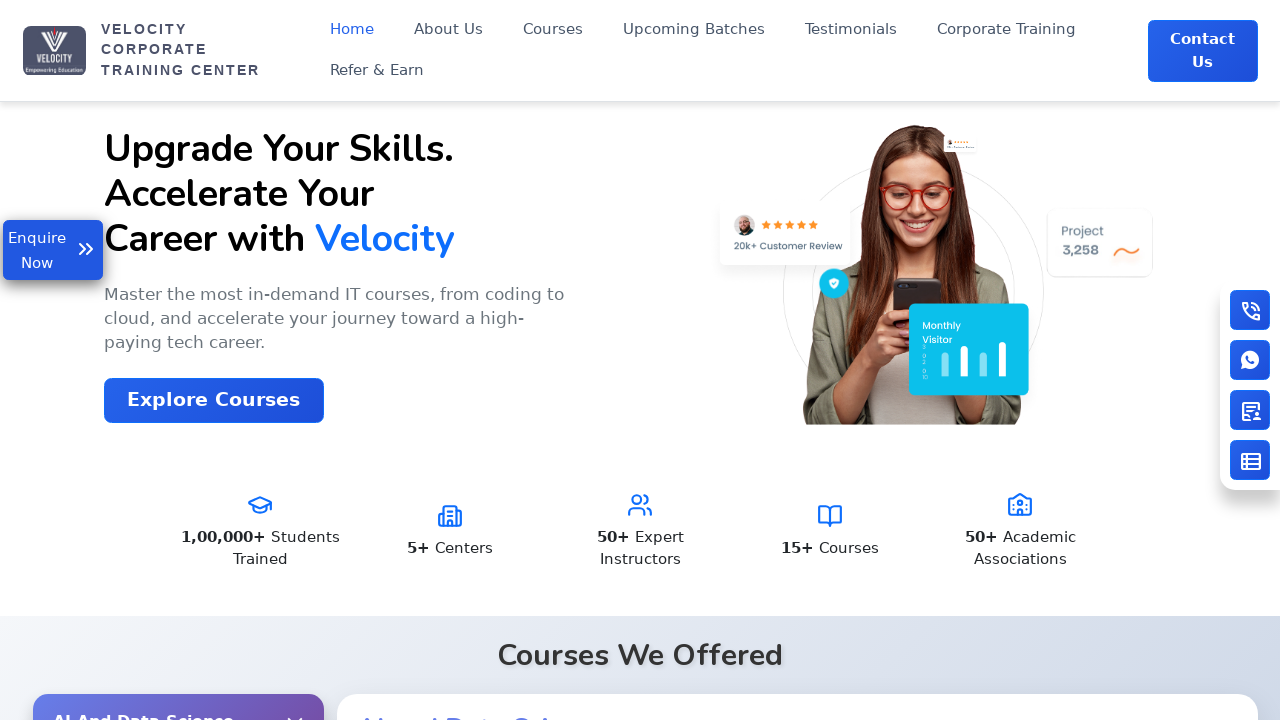

Verified that the first div element is attached to the DOM
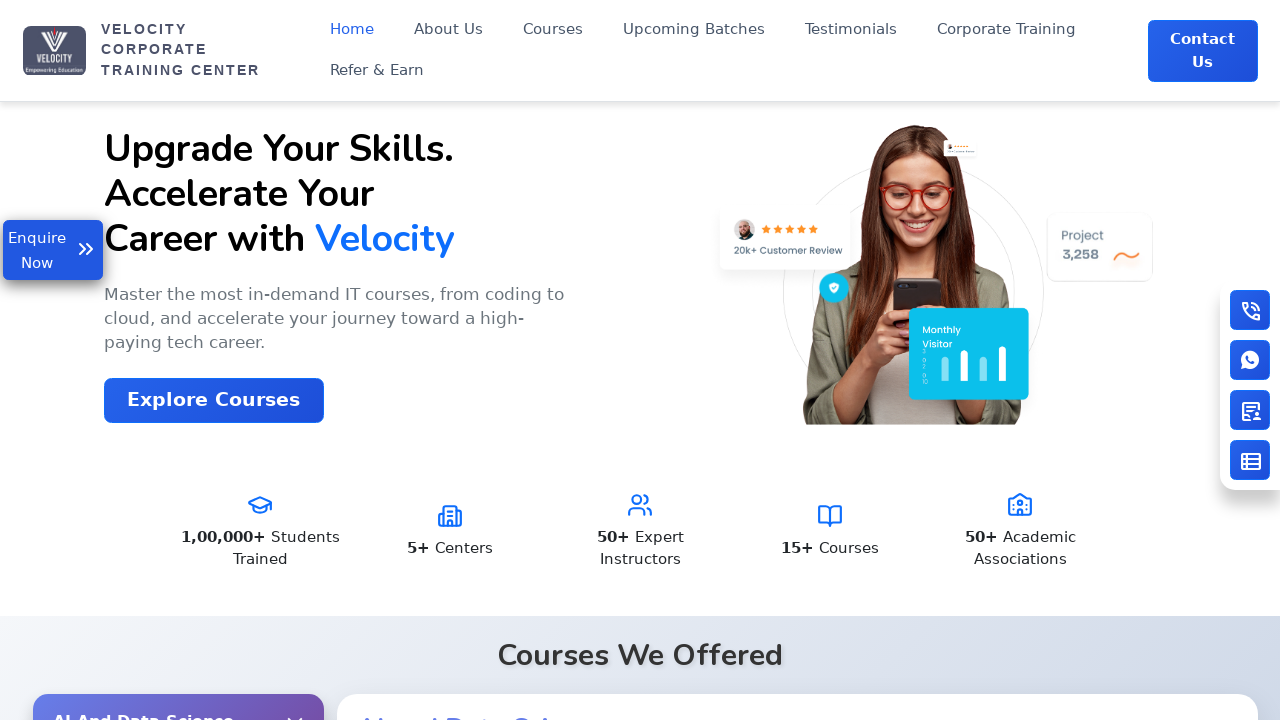

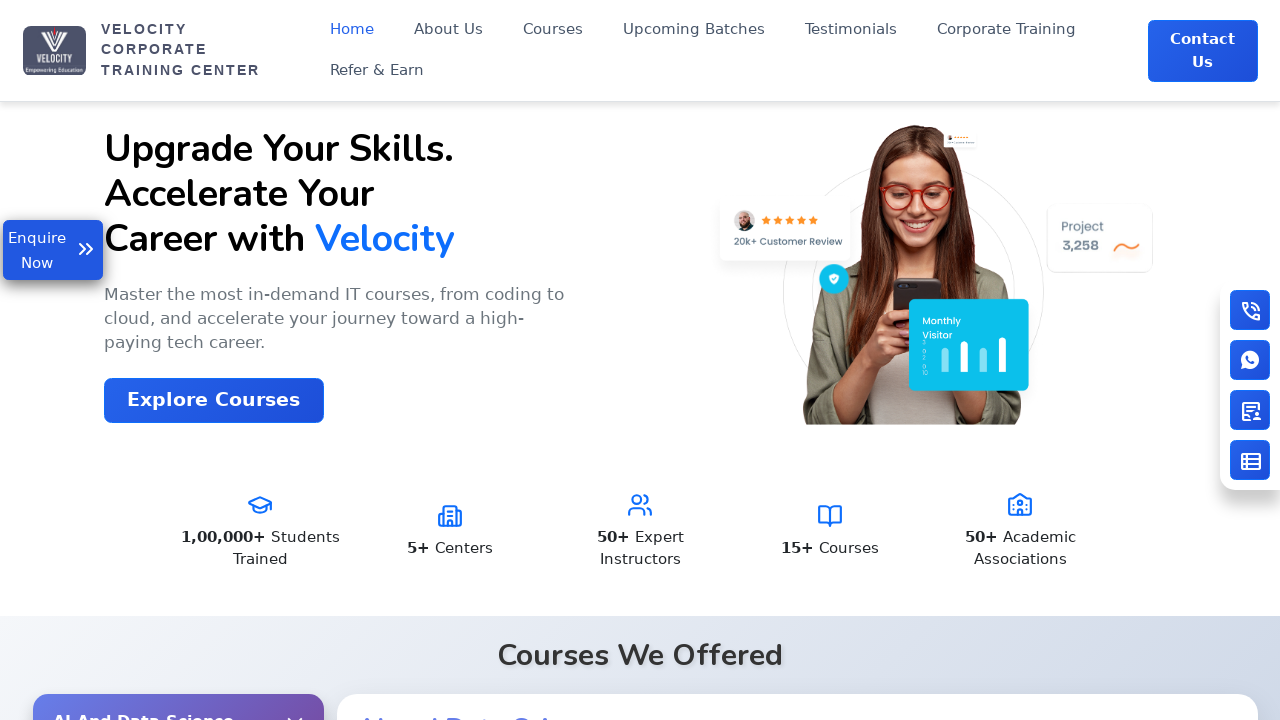